Tests the enabled button functionality by clicking it and verifying an input field is enabled, then entering text

Starting URL: https://www.letskodeit.com/practice

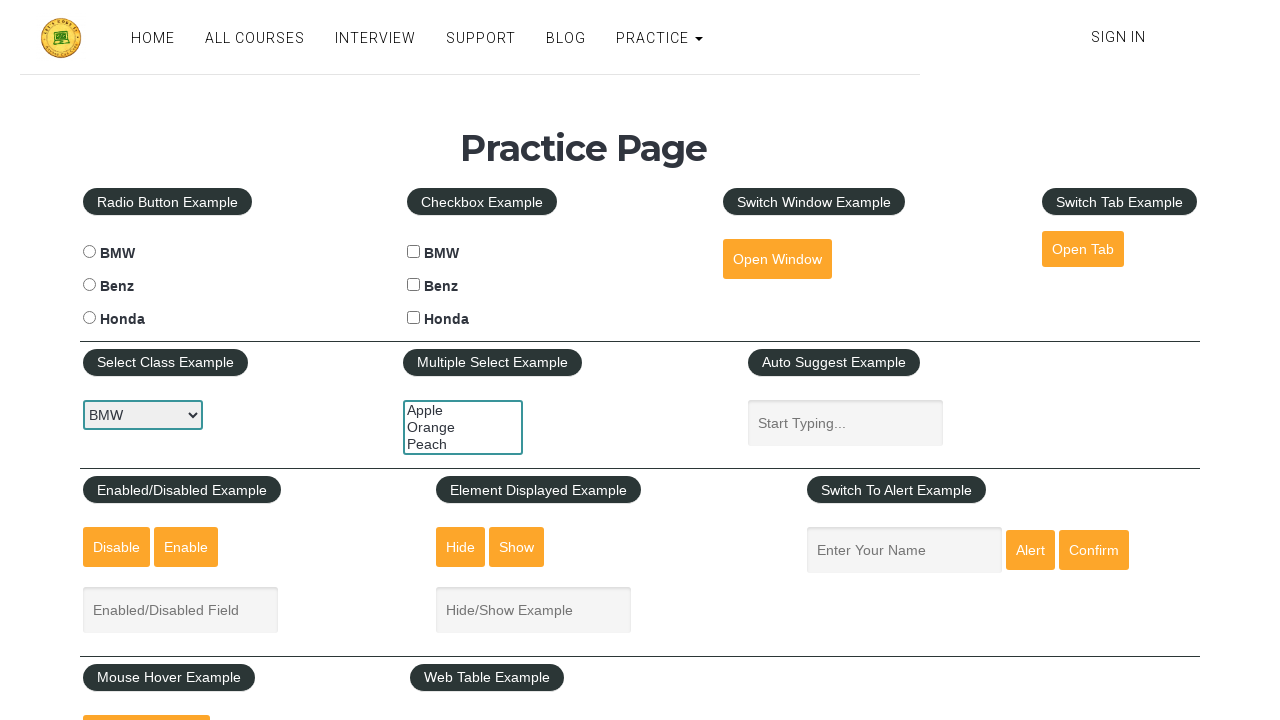

Navigated to practice page
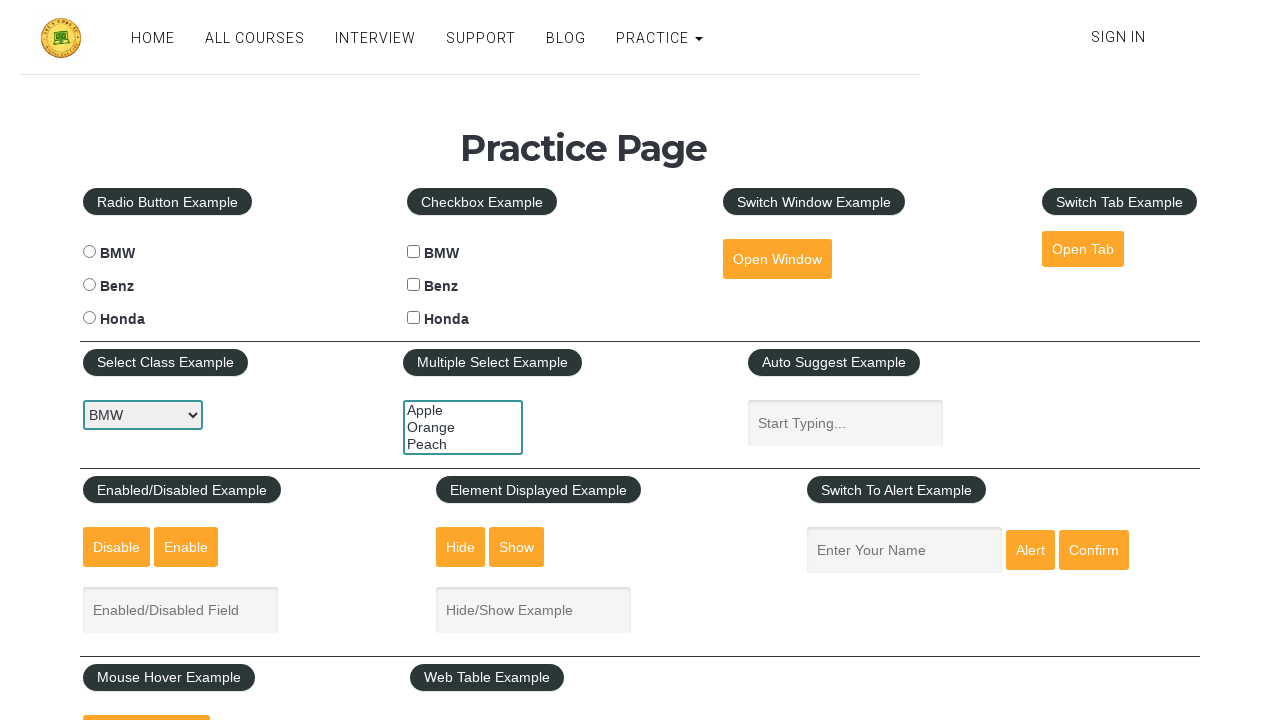

Clicked the enabled button at (186, 547) on #enabled-button
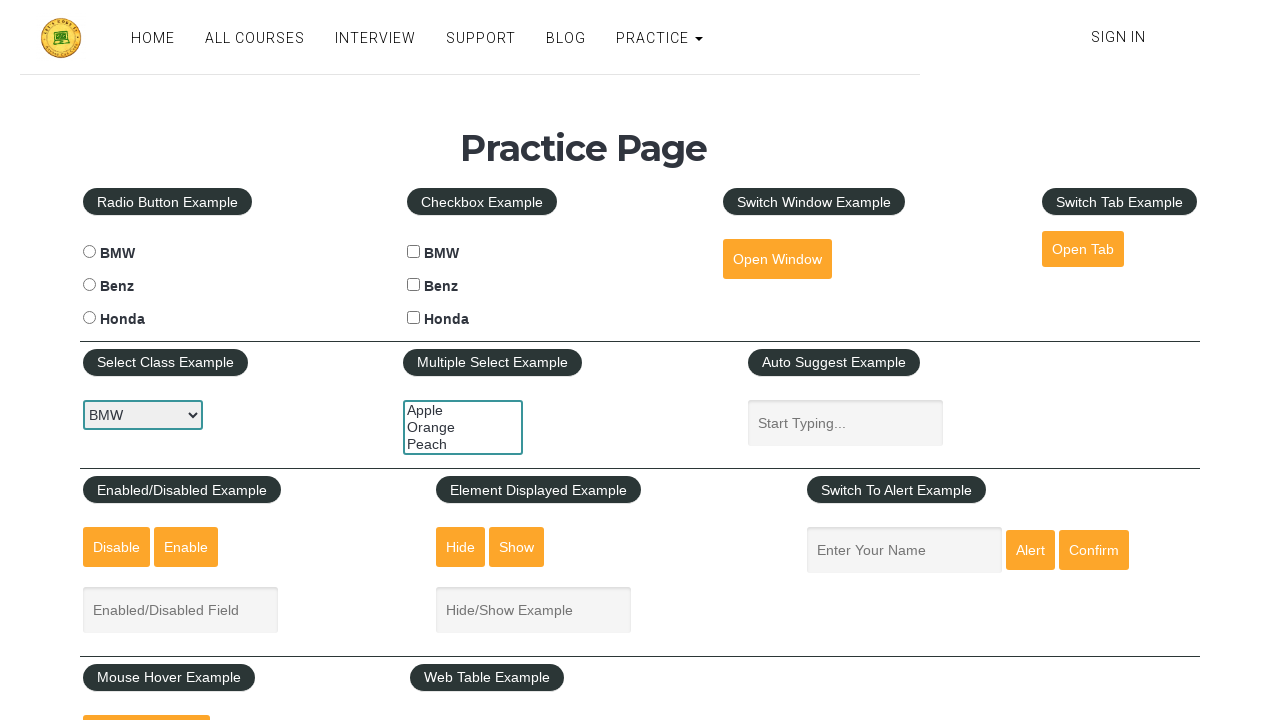

Filled enabled input field with 'Test Passed:)' on #enabled-example-input
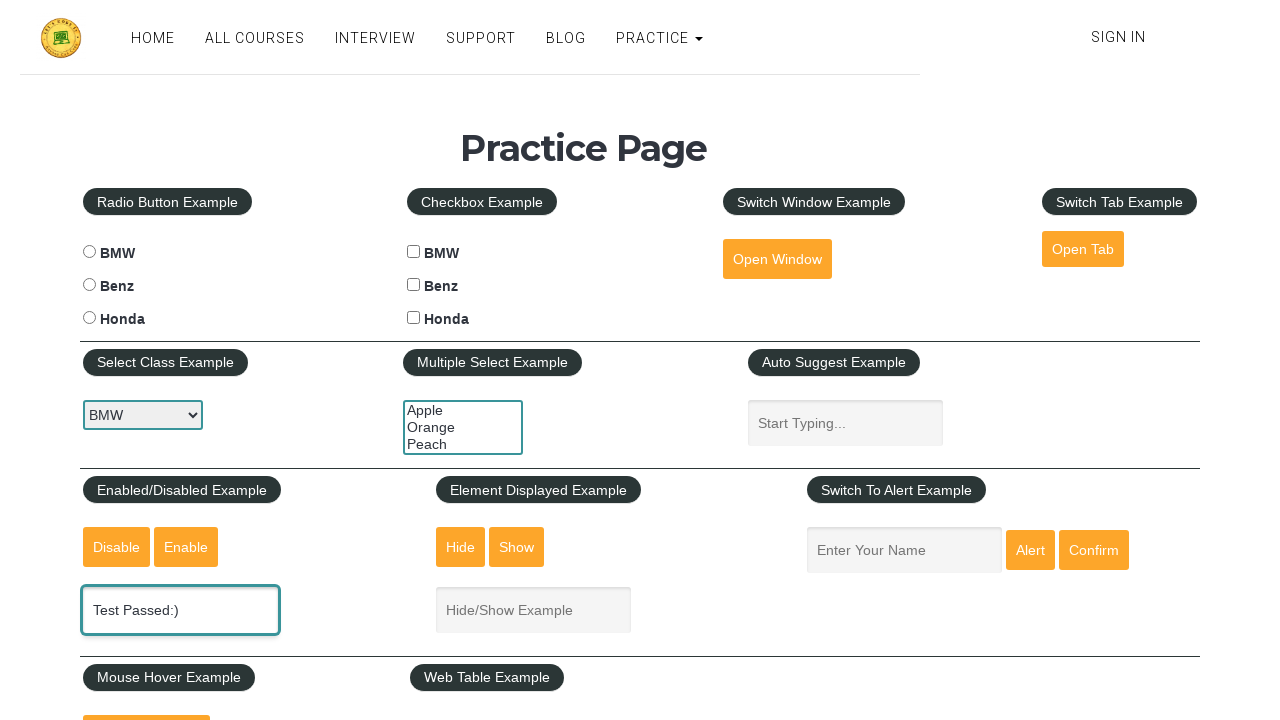

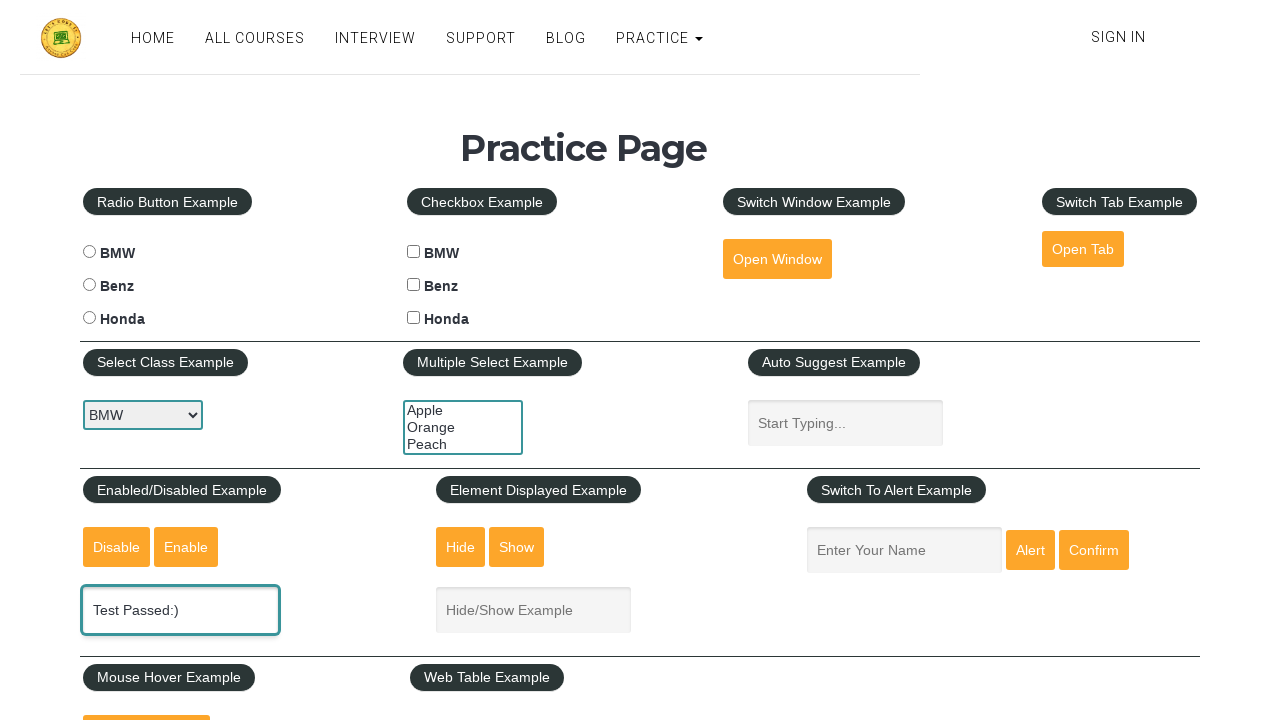